Checks if the name element is visible on the page

Starting URL: https://testautomationpractice.blogspot.com/

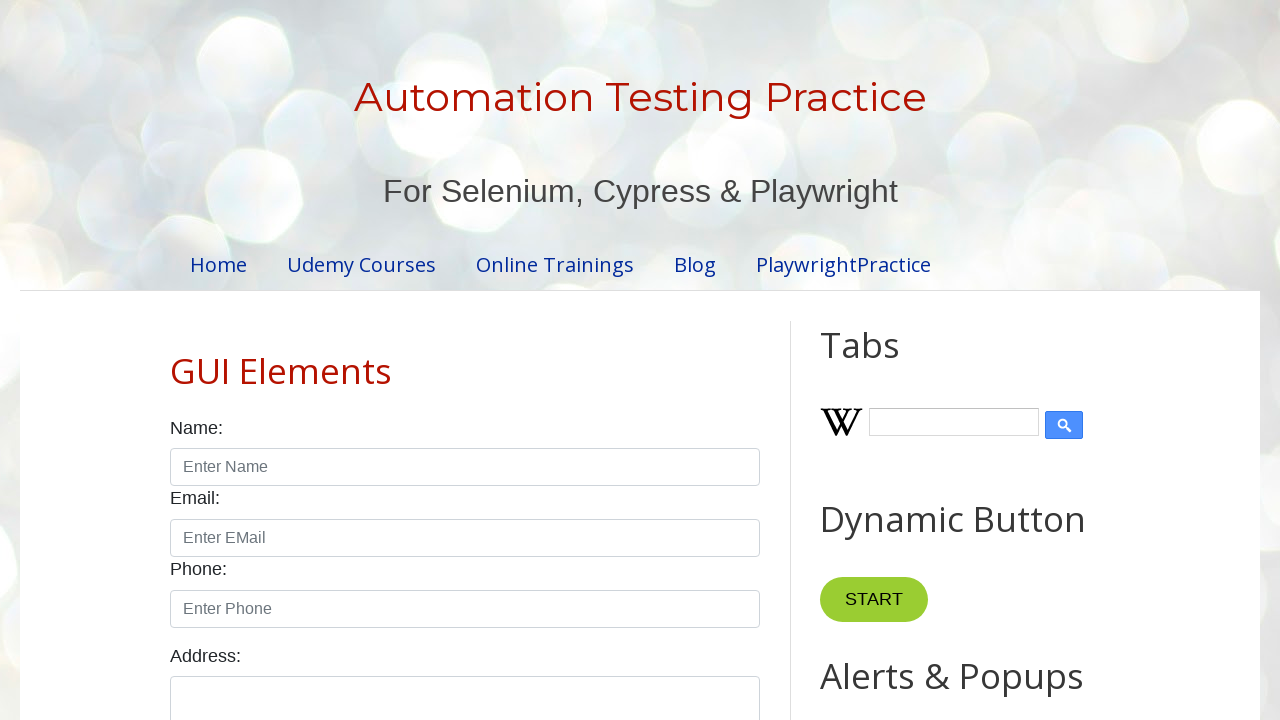

Navigated to test automation practice website
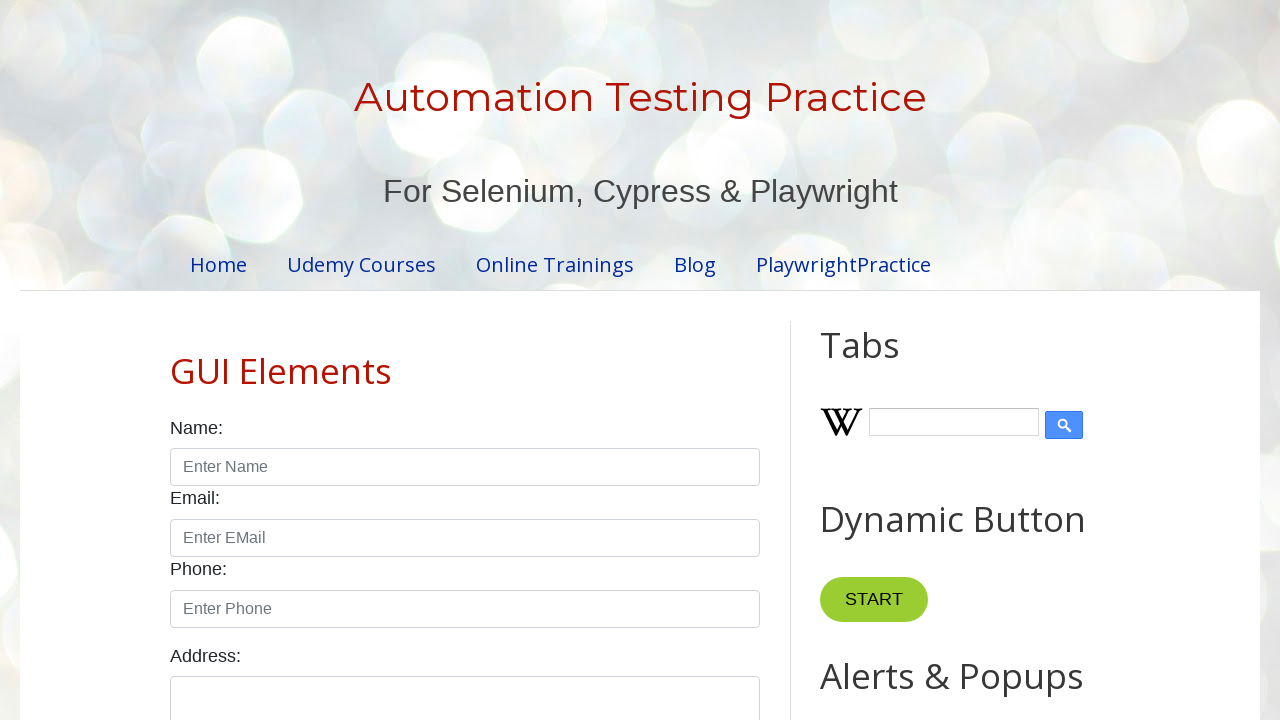

Checked if name element is visible on the page
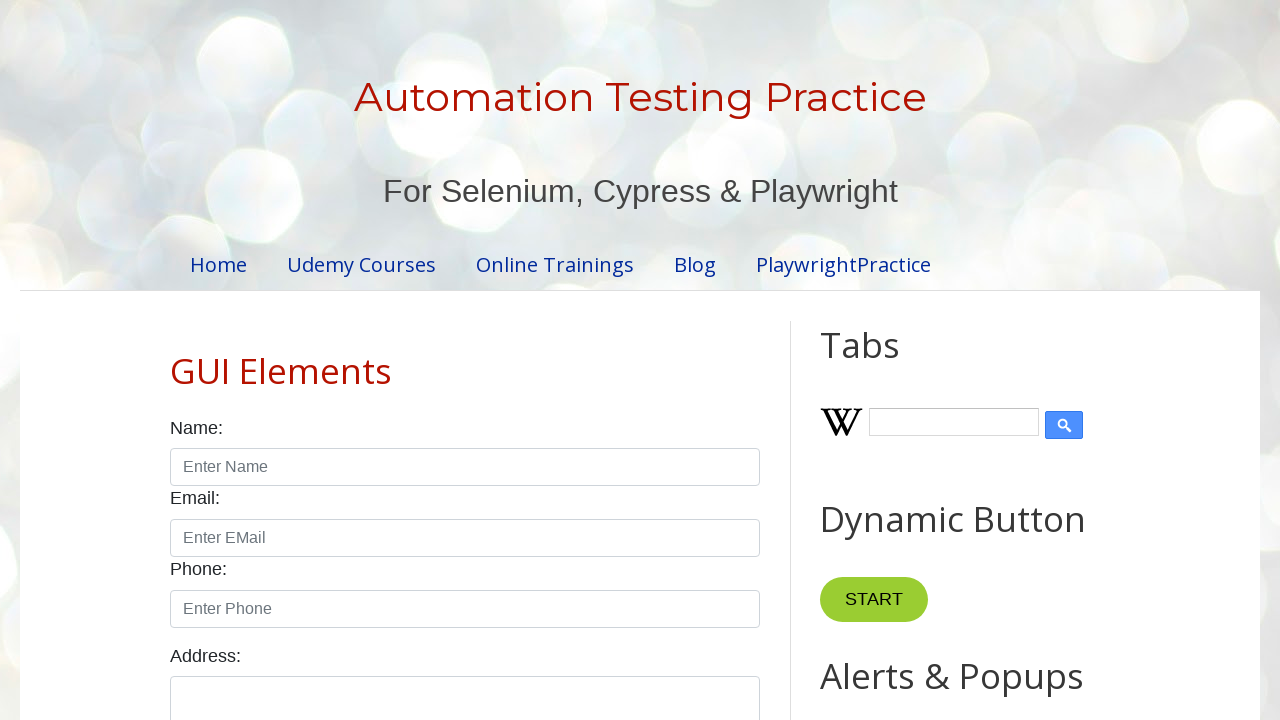

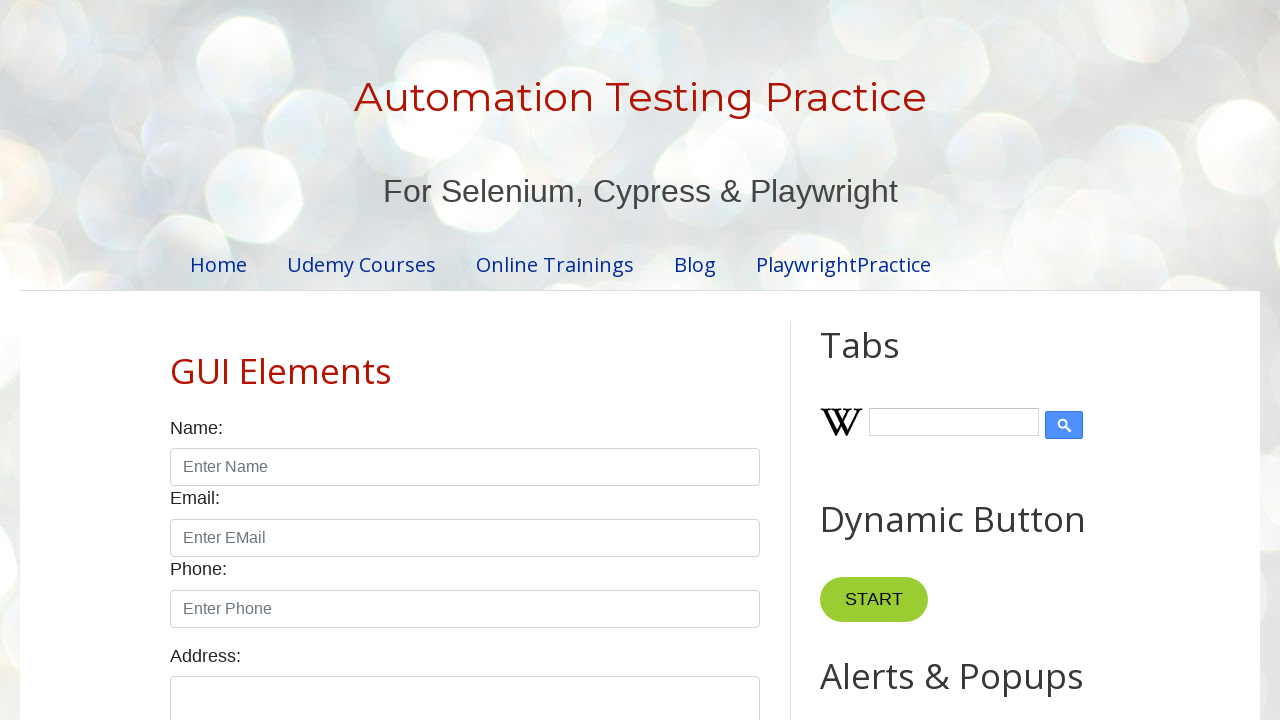